Navigates to phonebook app and clicks on the login link to open the login form

Starting URL: https://contacts-app.tobbymarshall815.vercel.app/

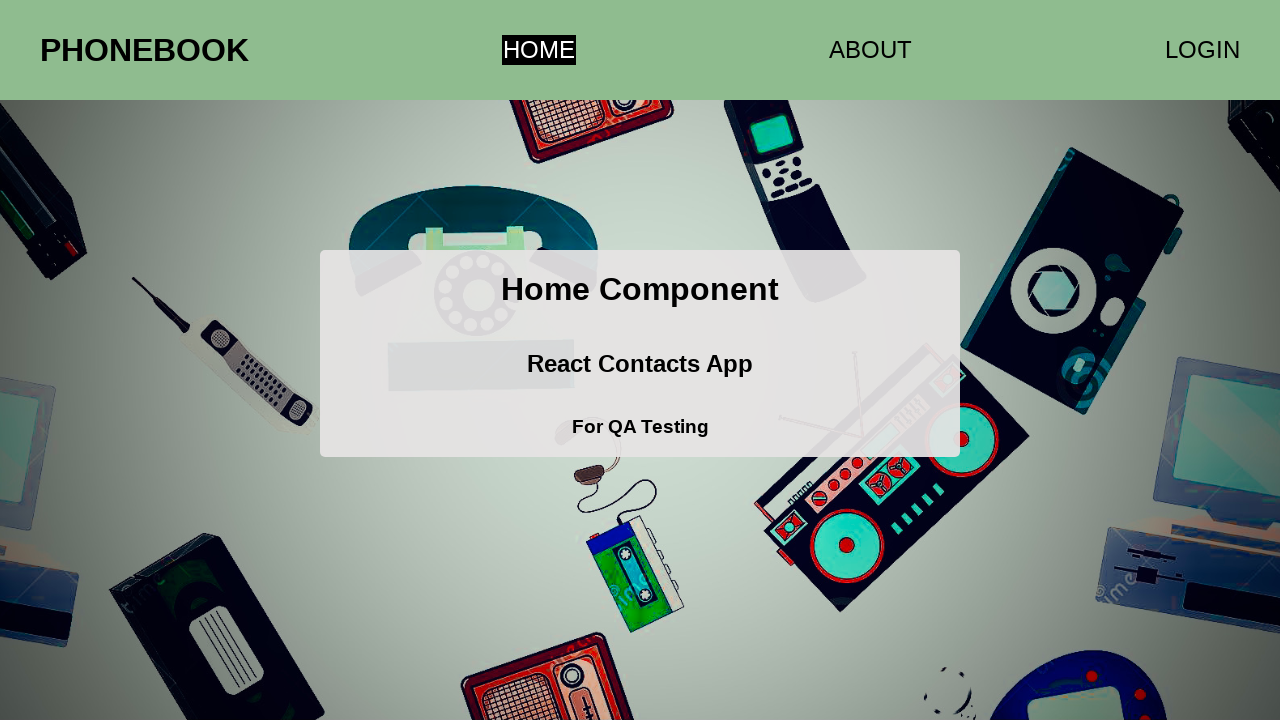

Navigated to phonebook app at https://contacts-app.tobbymarshall815.vercel.app/
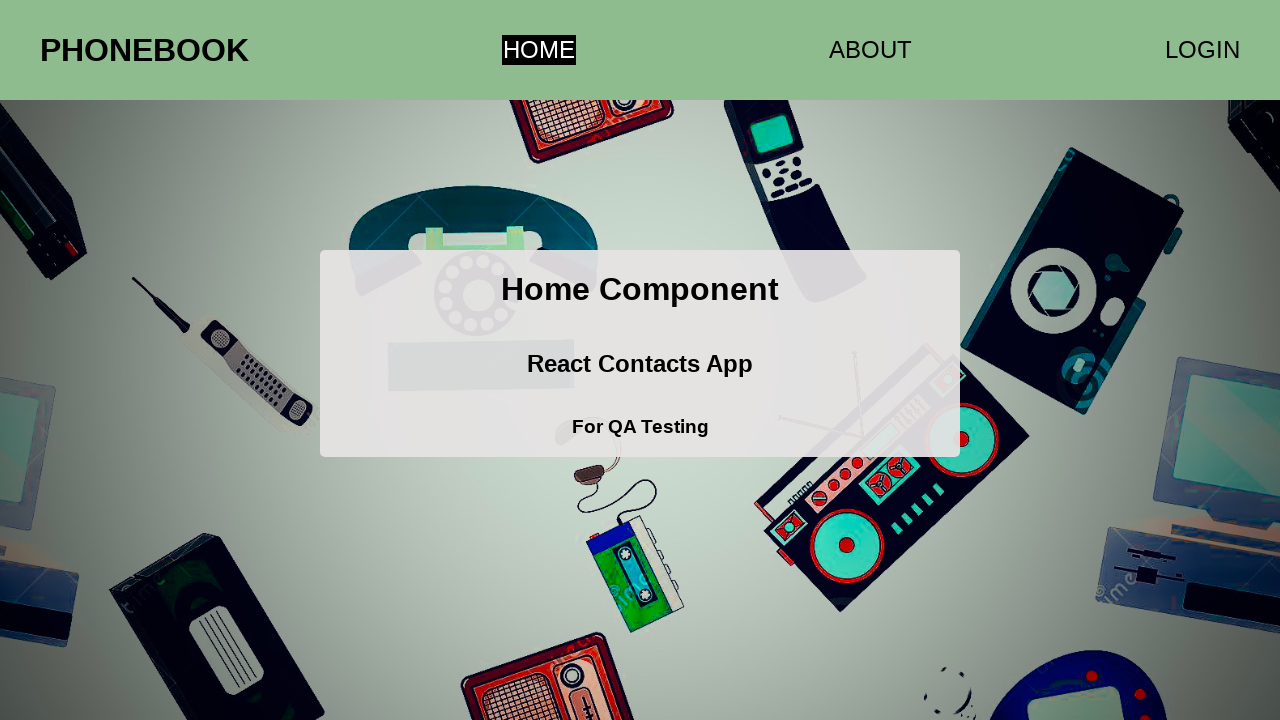

Located all links on the page
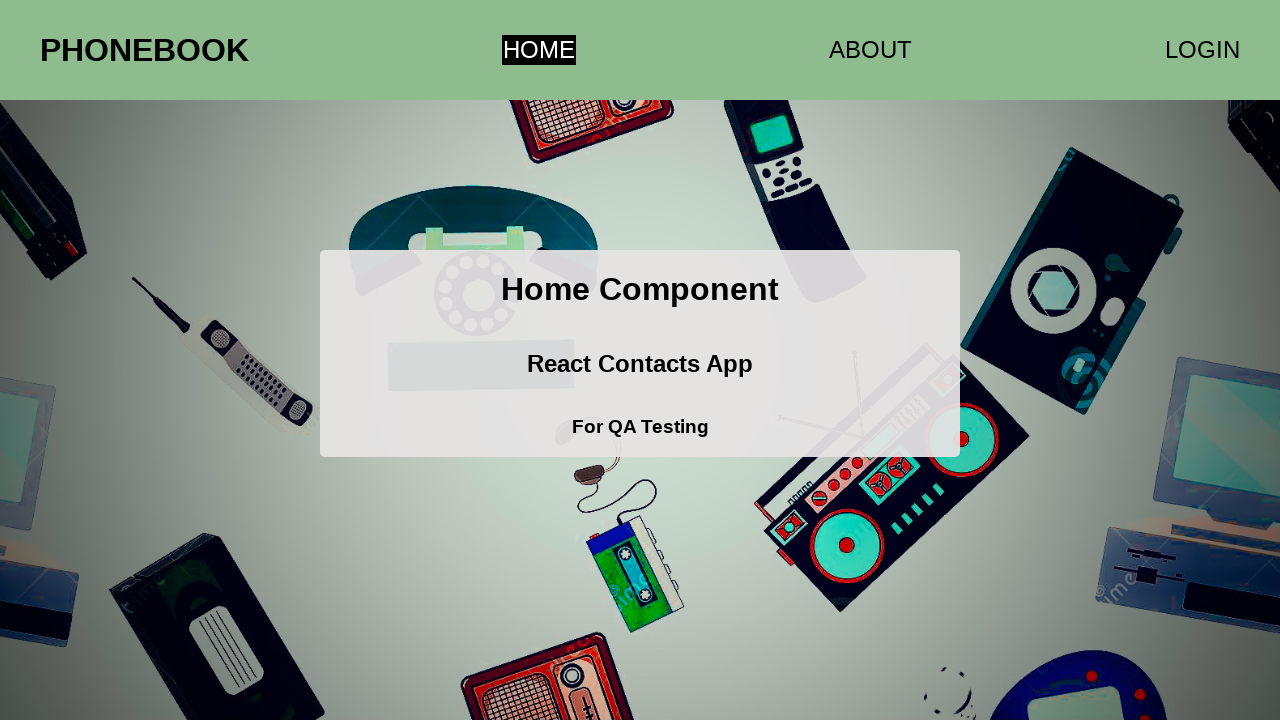

Clicked on the login link to open the login form at (1202, 50) on a >> nth=2
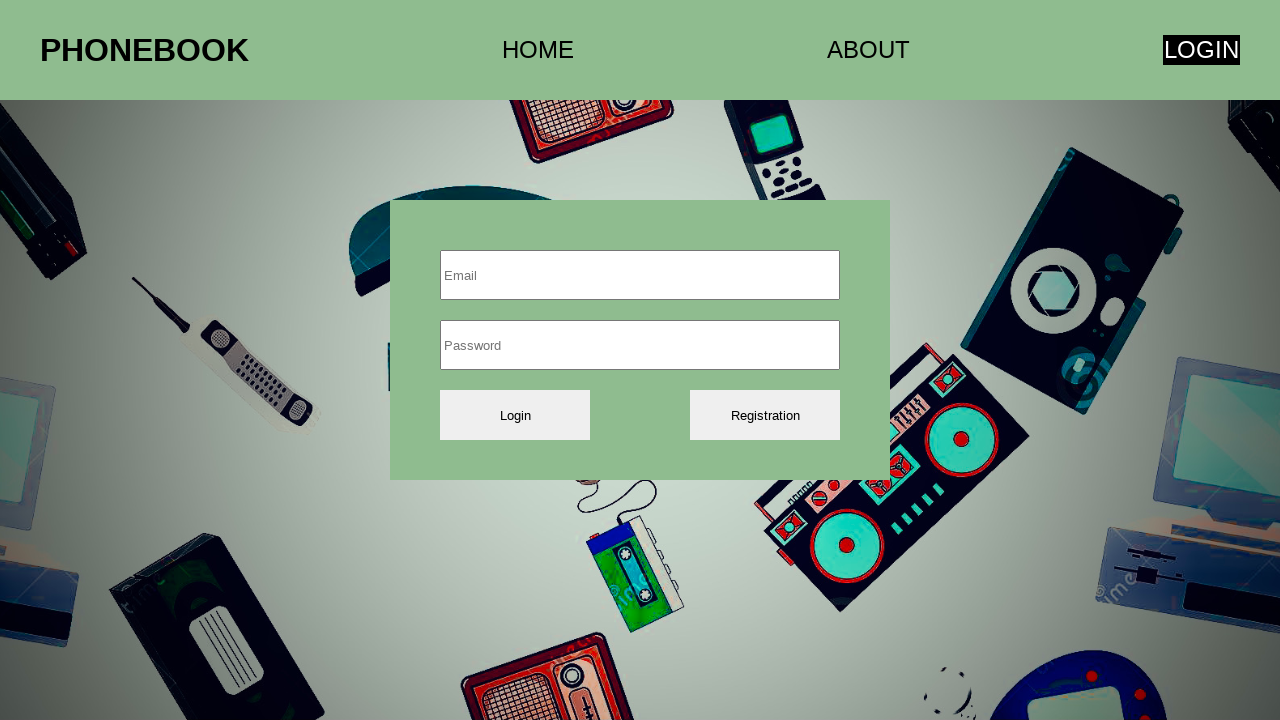

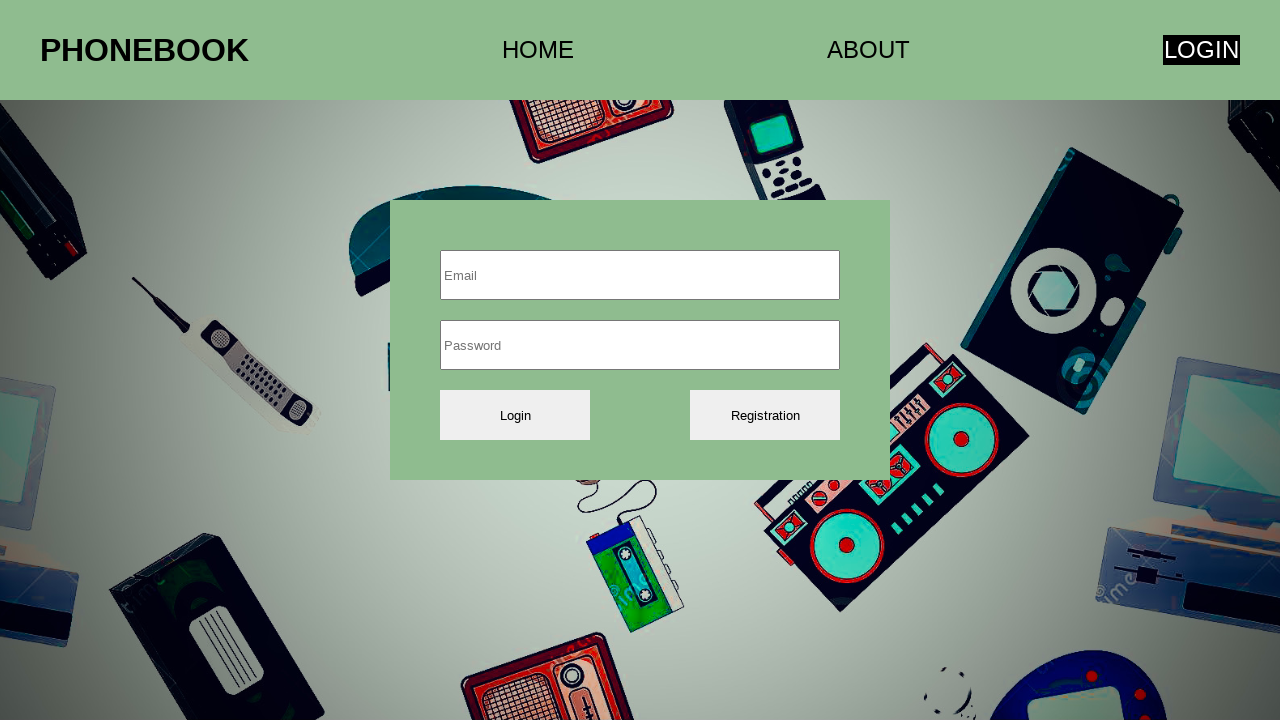